Tests checkbox functionality by clicking, checking, and unchecking a single checkbox element on a QA practice page

Starting URL: https://www.qa-practice.com/elements/checkbox/single_checkbox

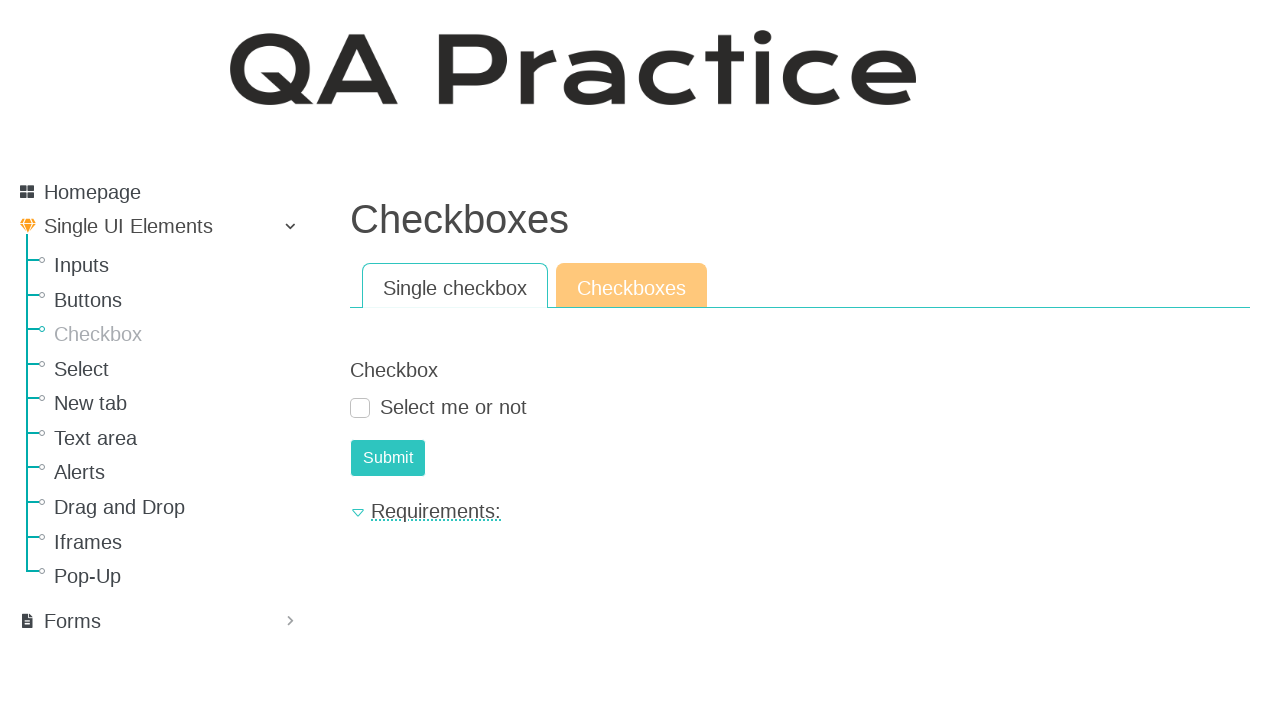

Located checkbox element 'Select me or not'
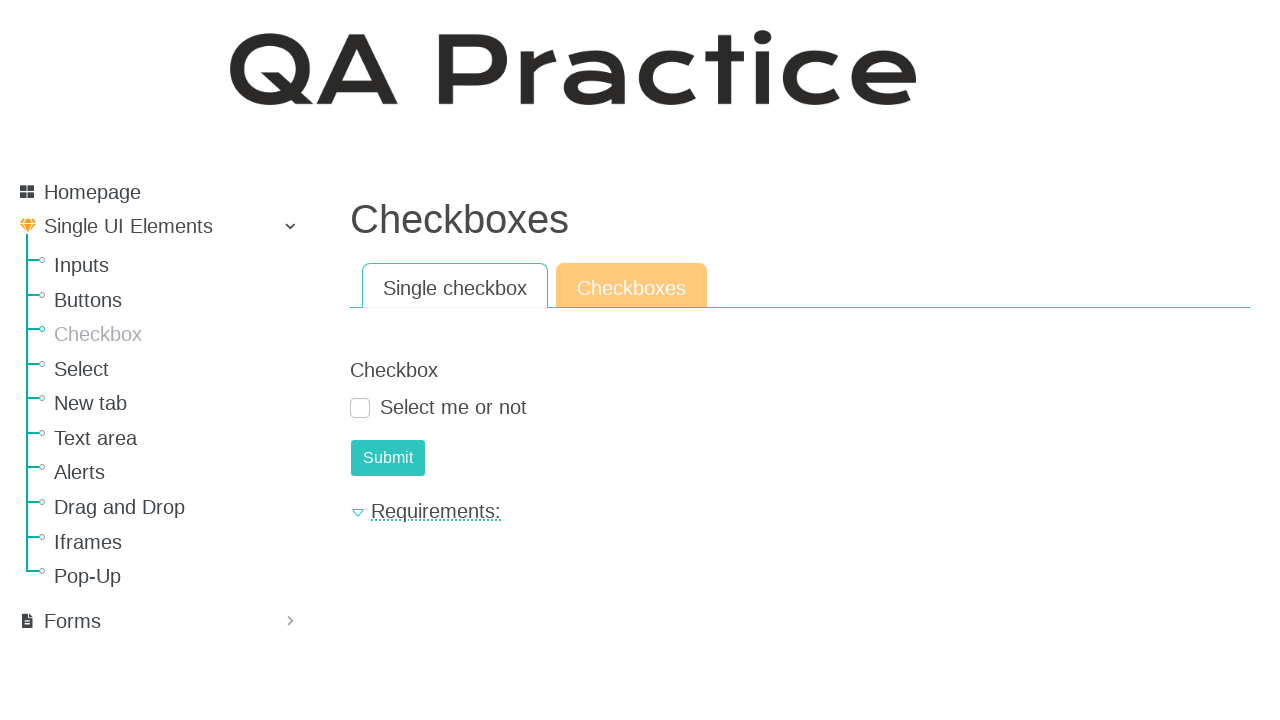

Clicked checkbox to toggle it at (360, 408) on internal:role=checkbox[name="Select me or not"i]
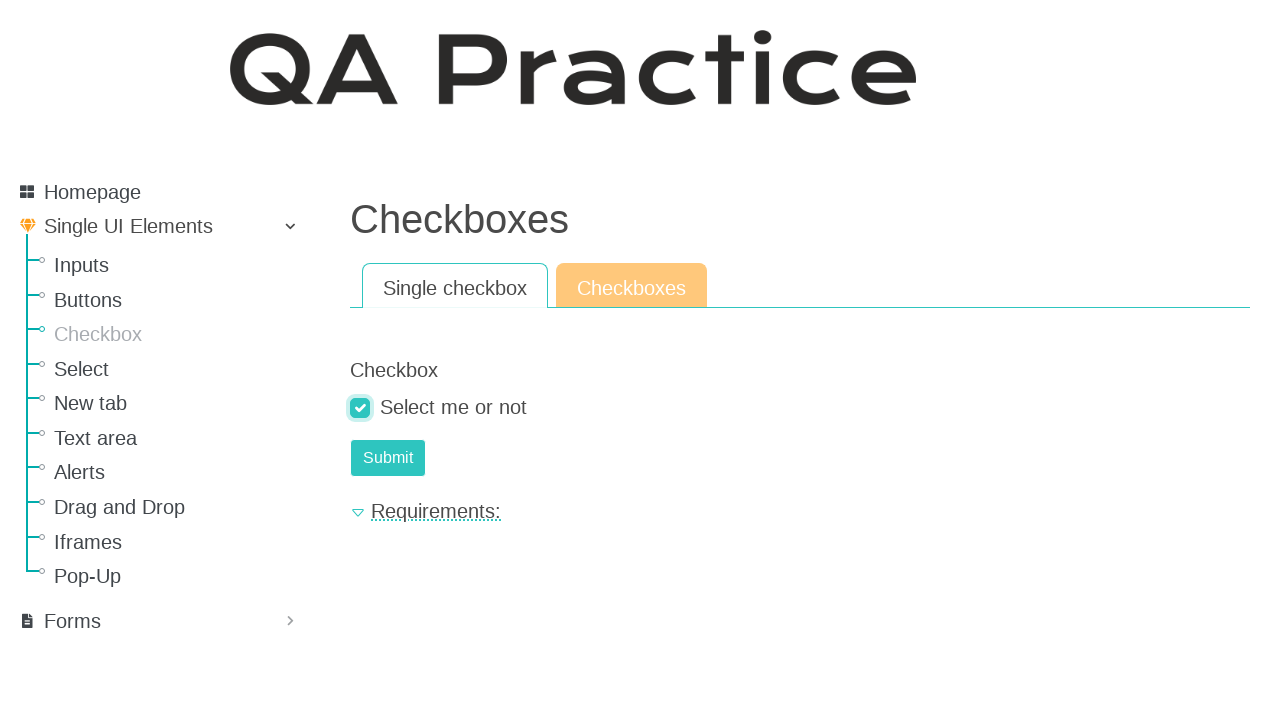

Clicked checkbox again to toggle back at (360, 408) on internal:role=checkbox[name="Select me or not"i]
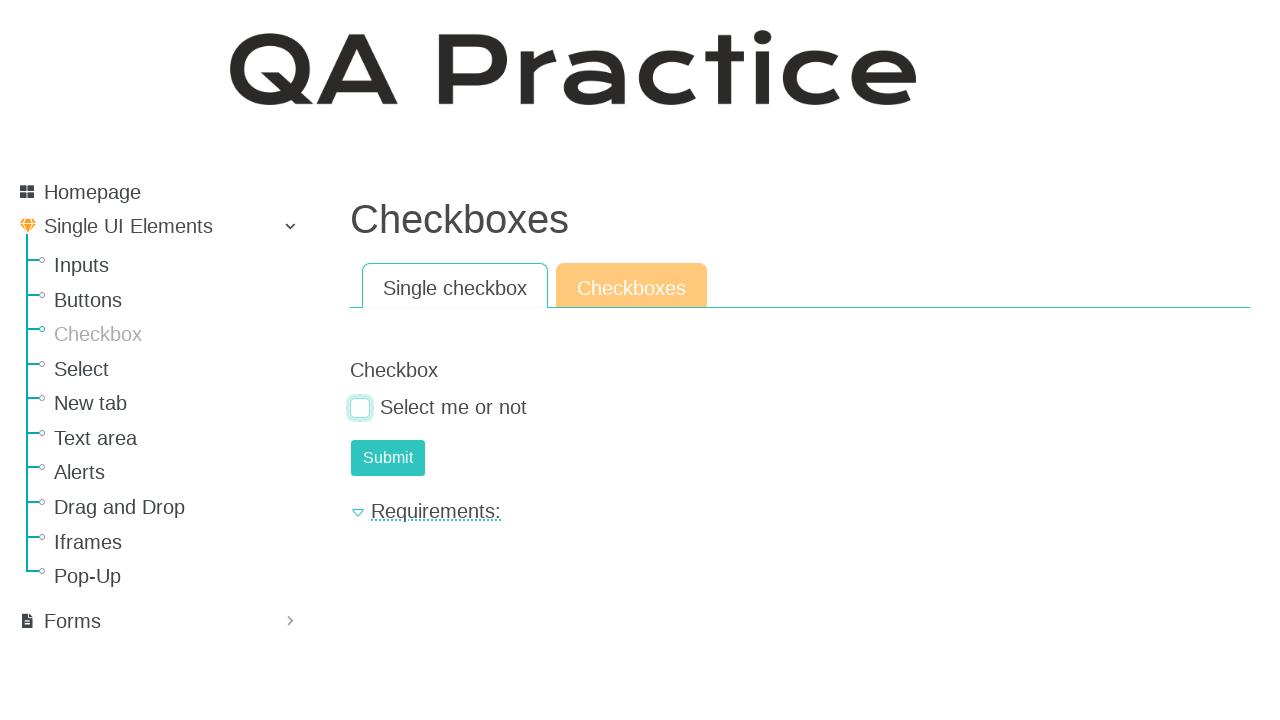

Used check() method to ensure checkbox is checked at (360, 408) on internal:role=checkbox[name="Select me or not"i]
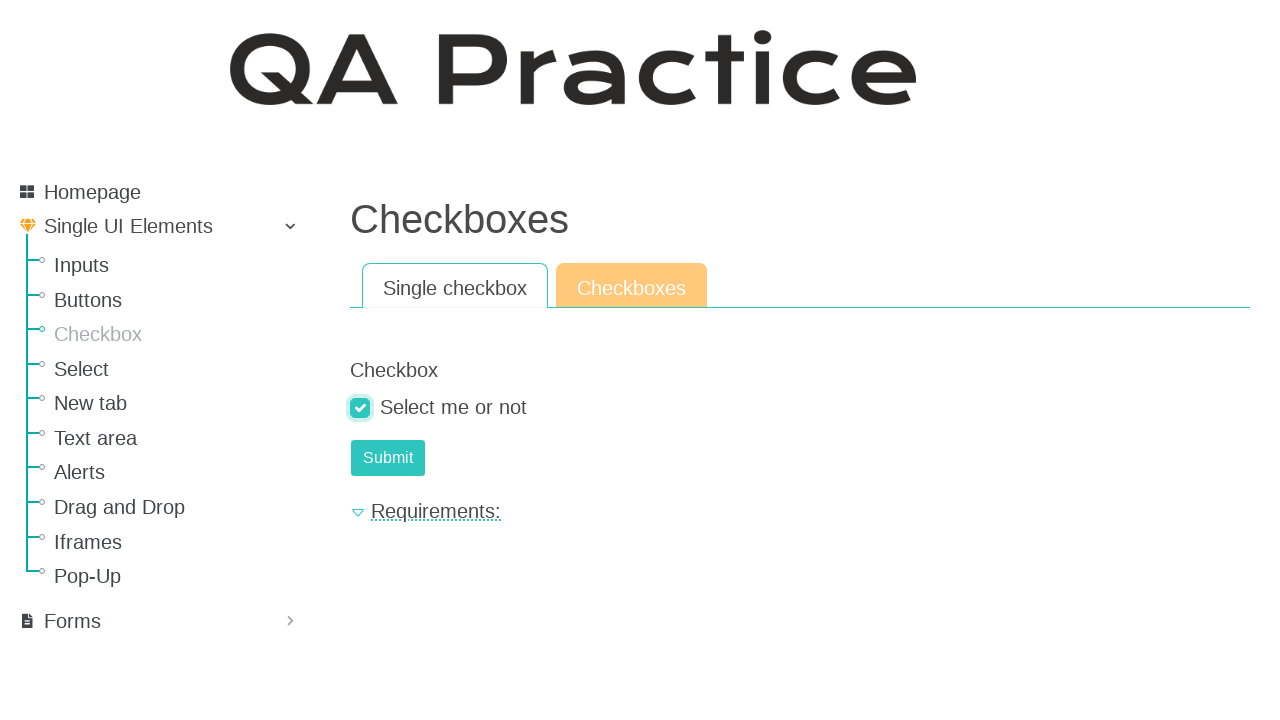

Called check() again on already checked checkbox on internal:role=checkbox[name="Select me or not"i]
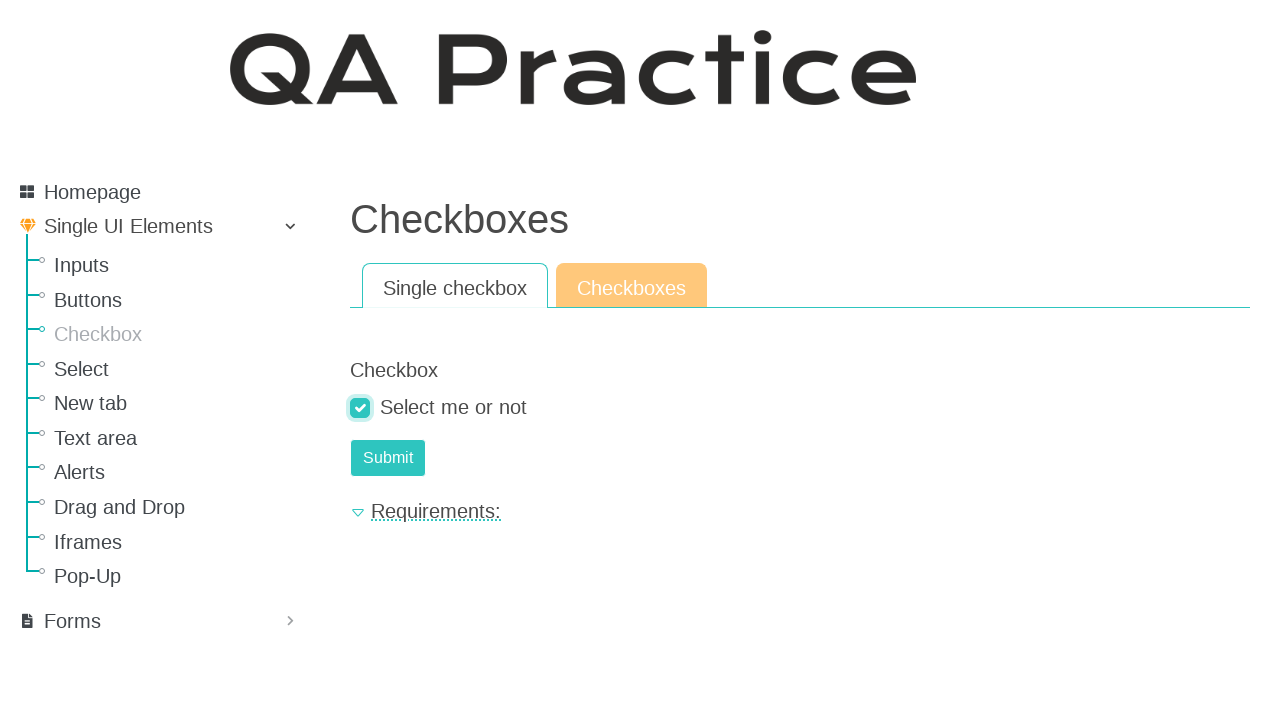

Unchecked the checkbox at (360, 408) on internal:role=checkbox[name="Select me or not"i]
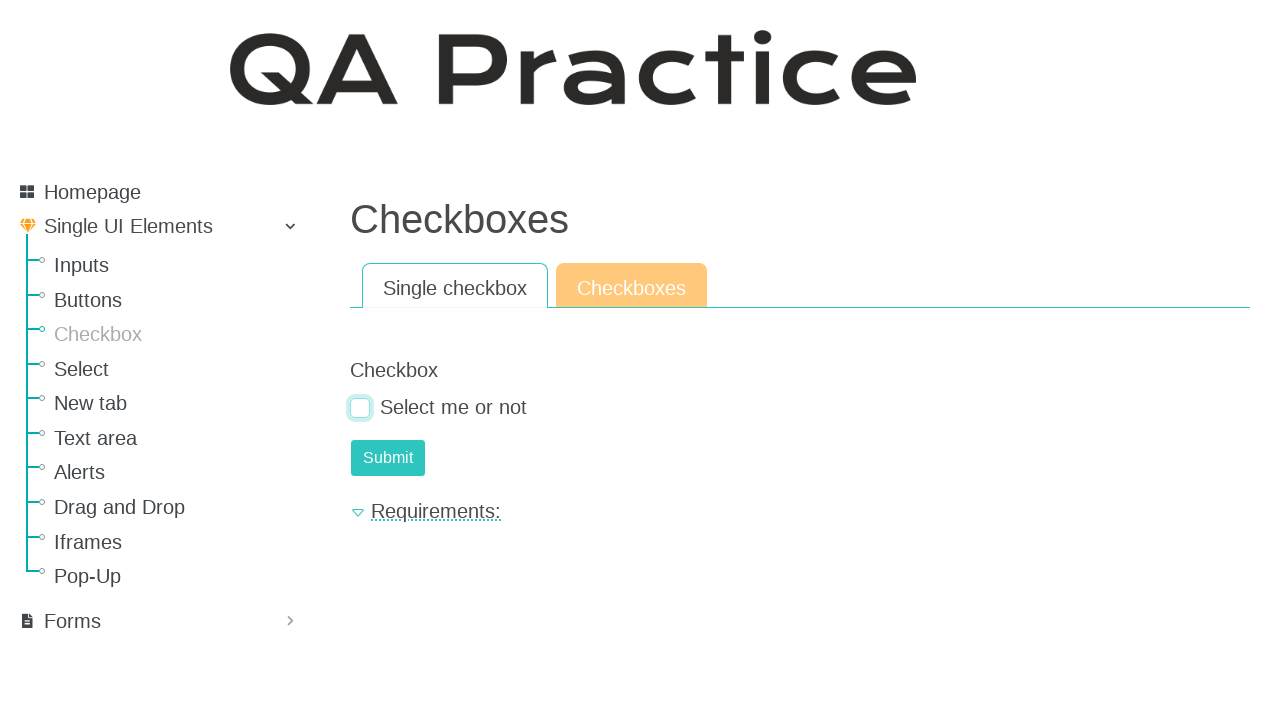

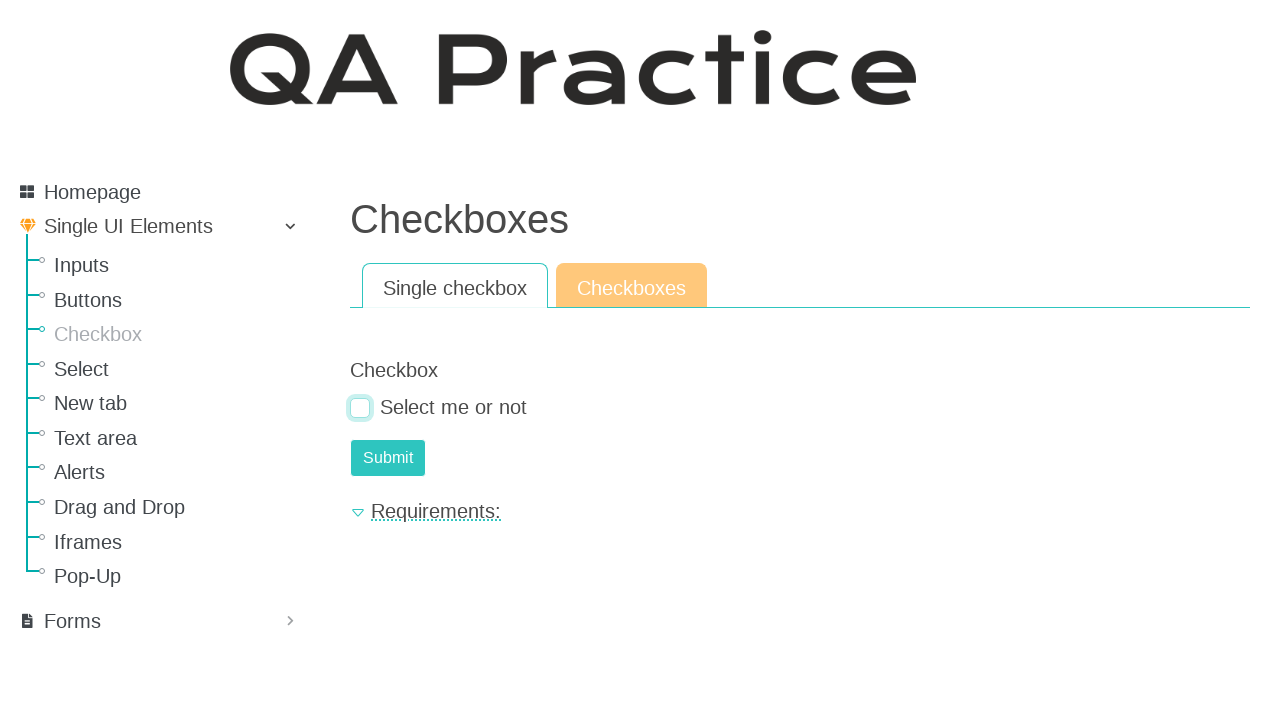